Tests JavaScript alert functionality by triggering an alert and accepting it

Starting URL: https://automationfc.github.io/basic-form/index.html

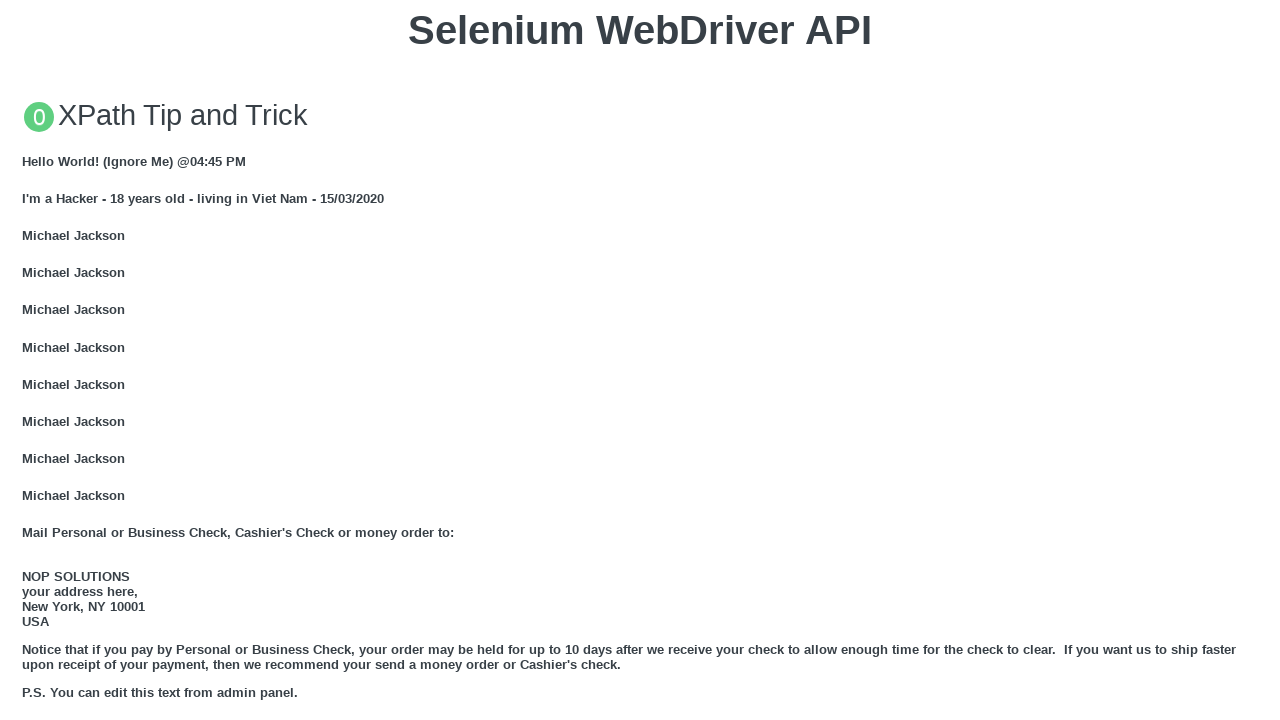

Clicked button to trigger JavaScript alert at (640, 360) on button[onclick='jsAlert()']
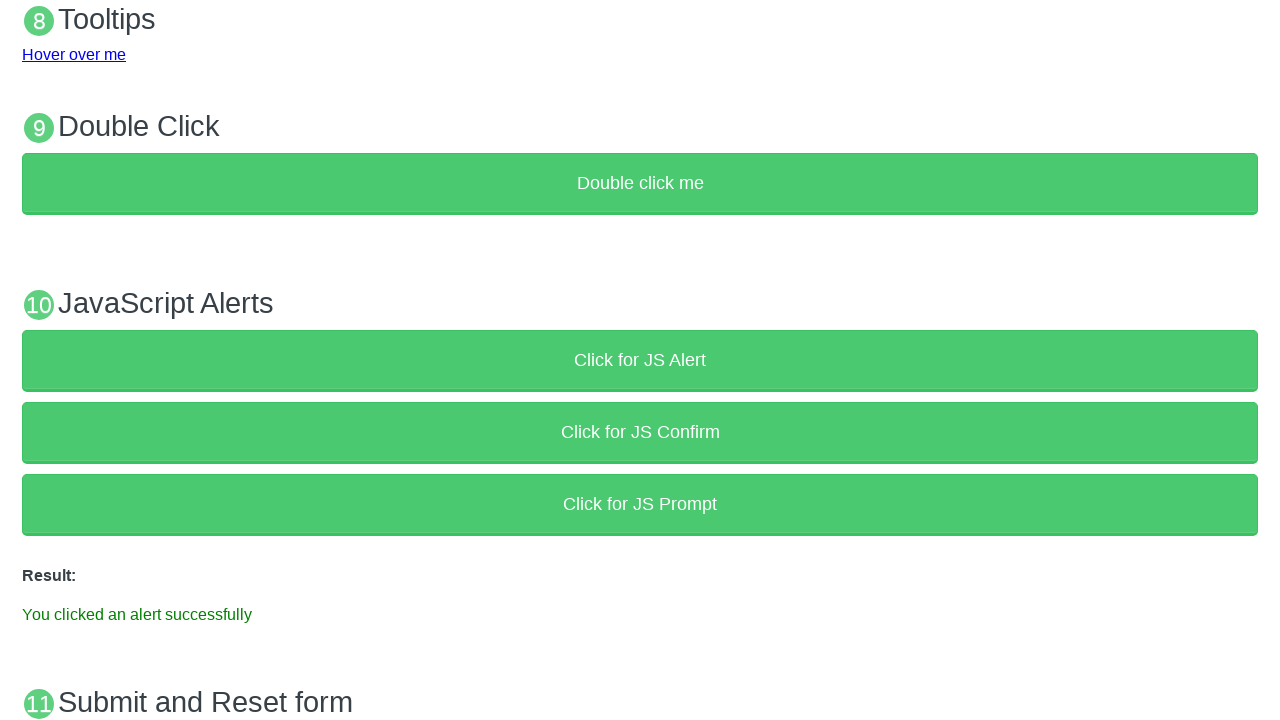

Set up dialog handler to accept alert
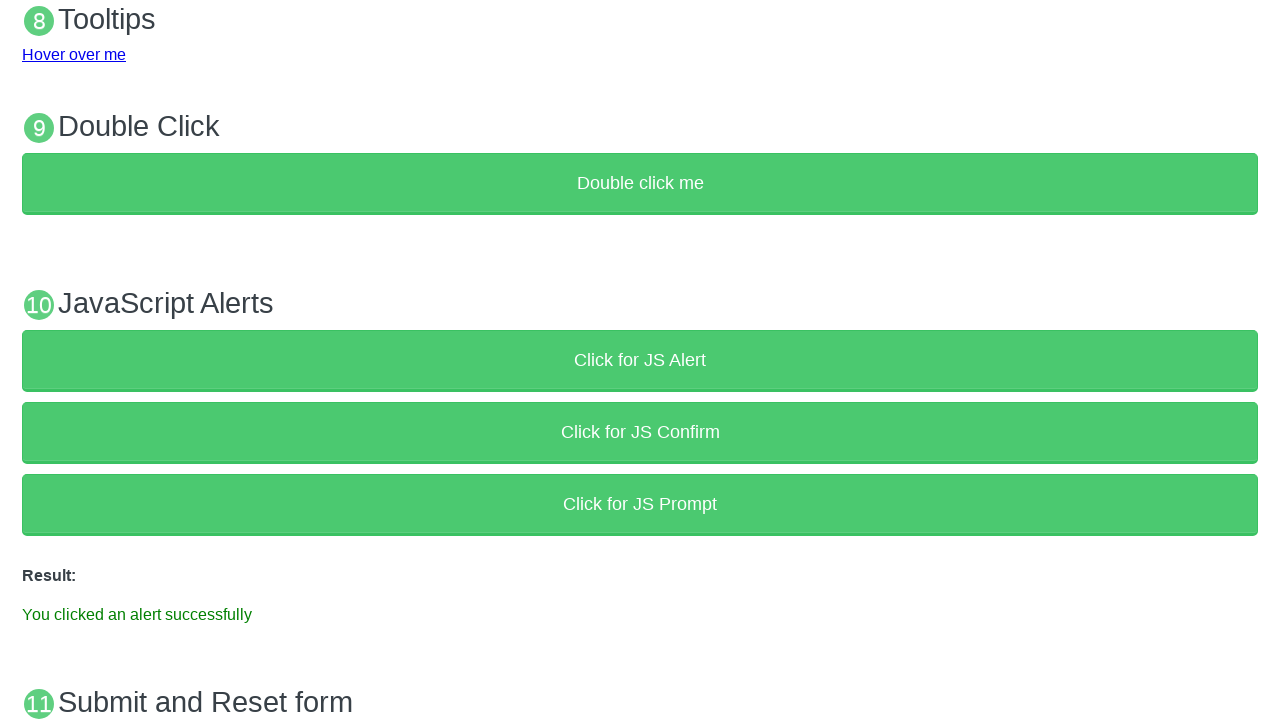

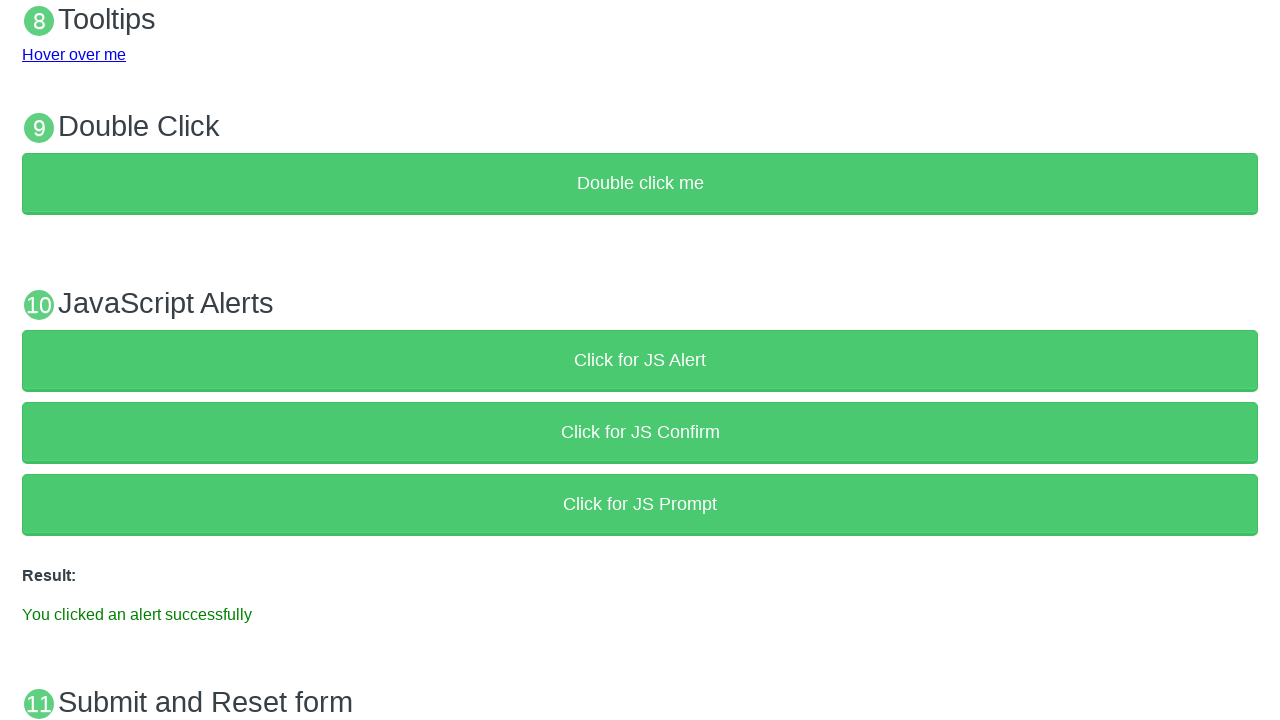